Tests Python.org search functionality by navigating to the homepage, entering a search query for "selenium", and submitting the search form.

Starting URL: http://www.python.org

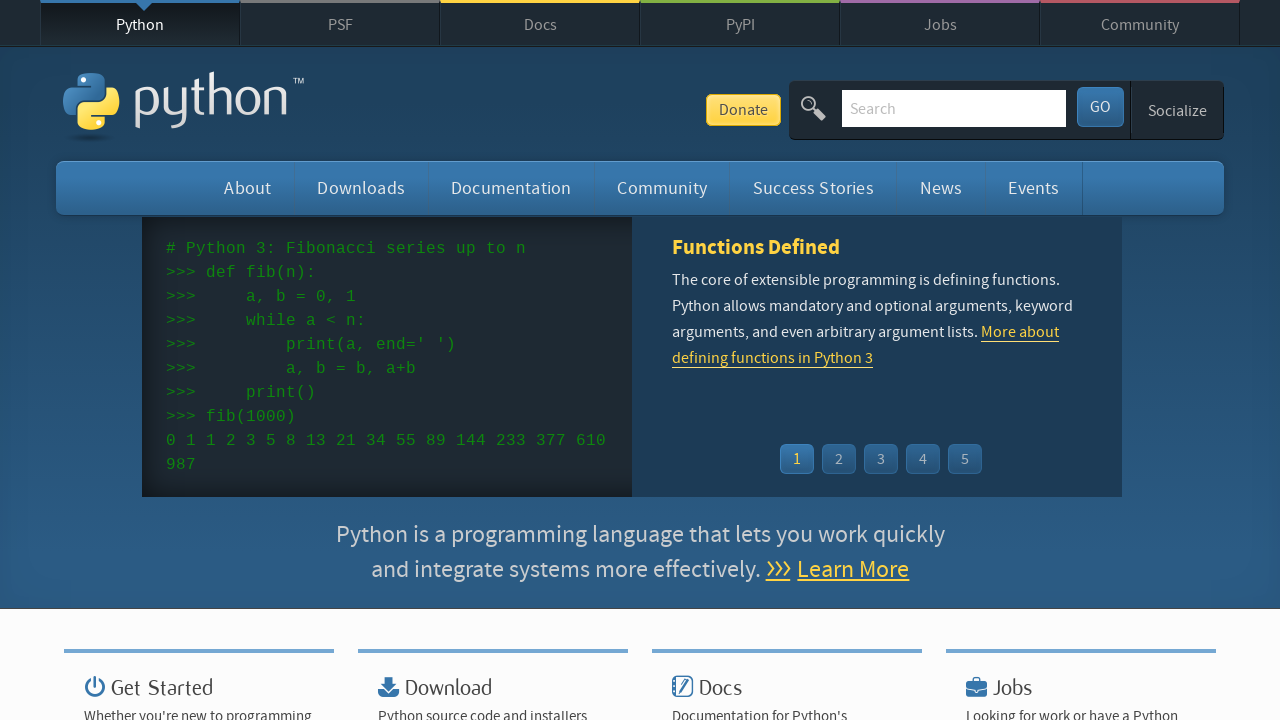

Verified page title contains 'Python'
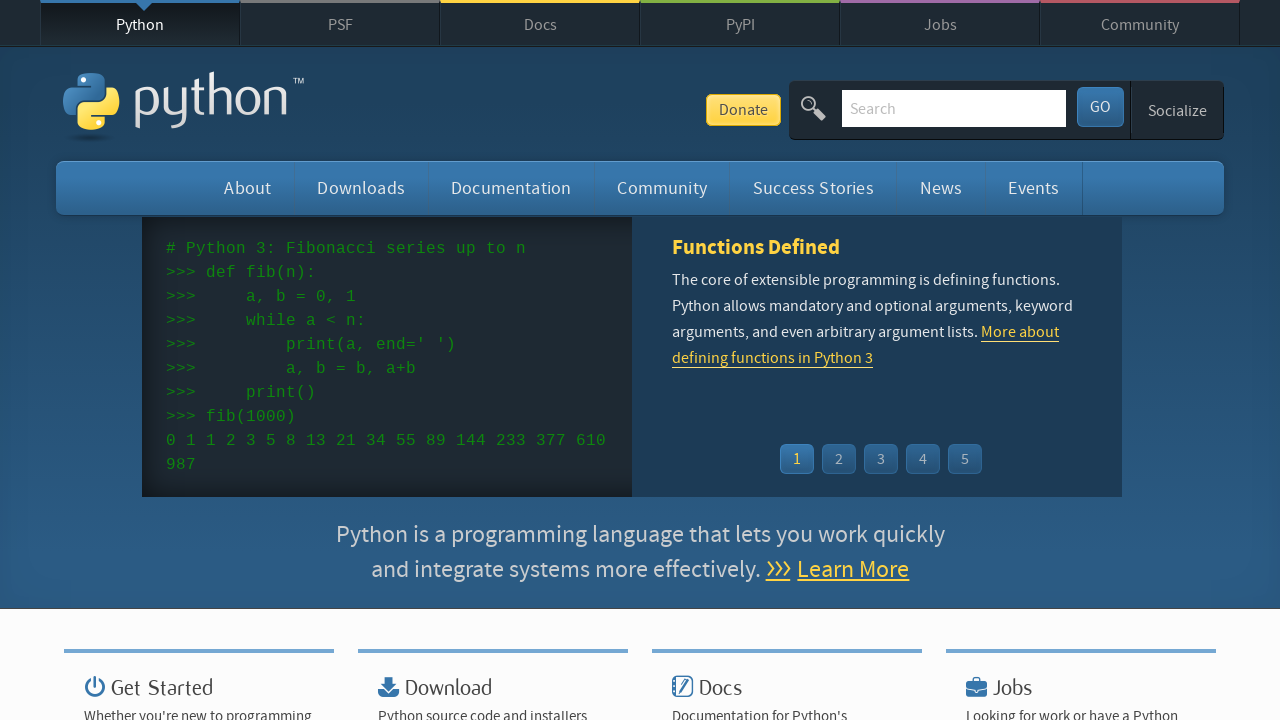

Filled search box with 'selenium' query on input[name='q']
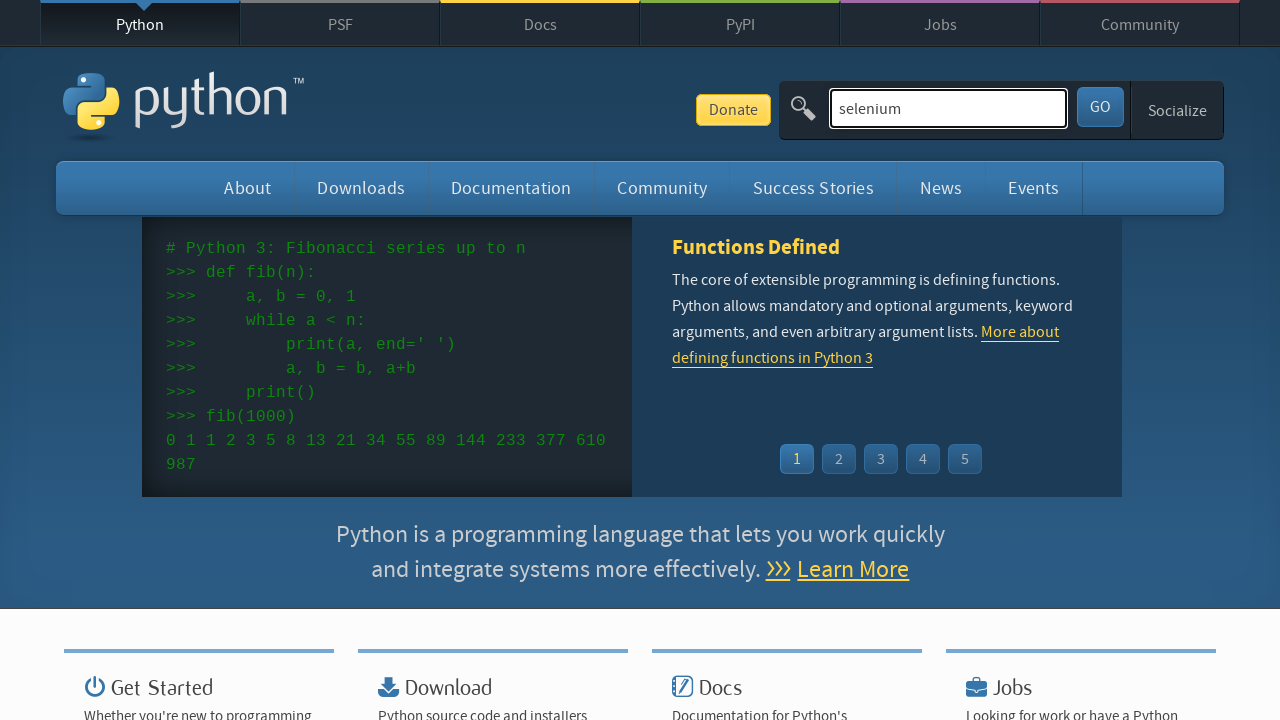

Pressed Enter to submit search form on input[name='q']
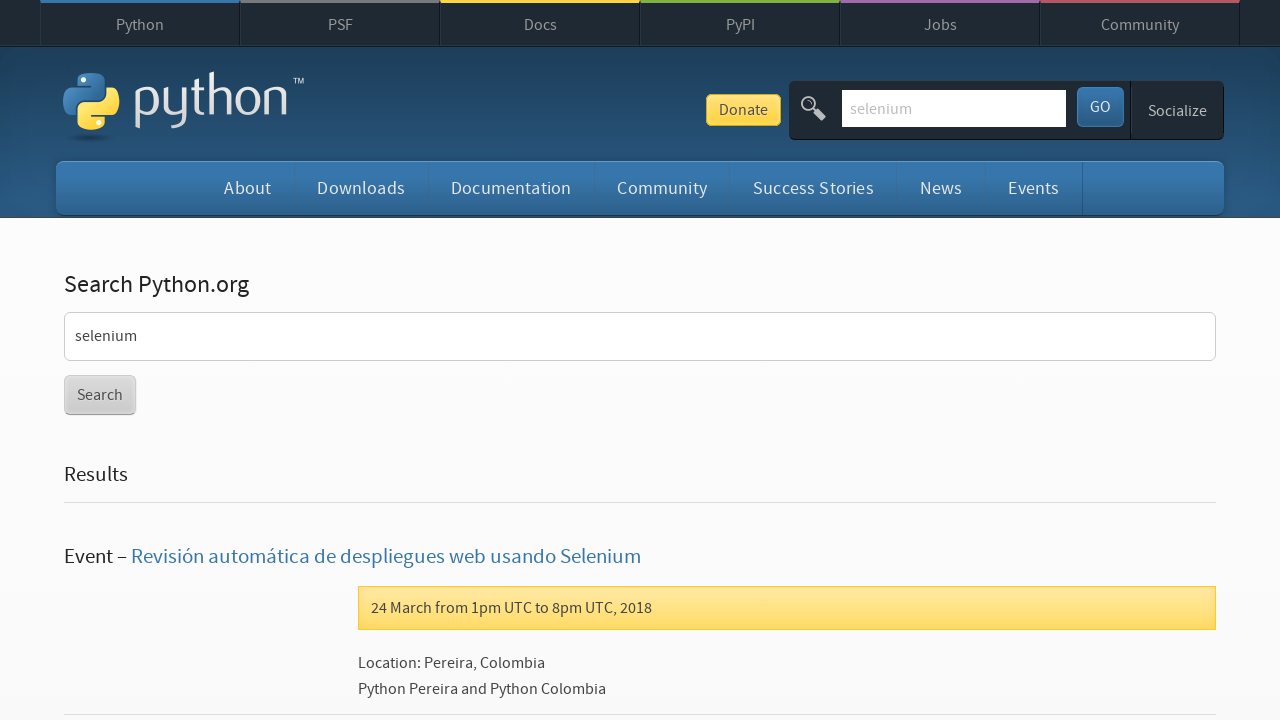

Search results page loaded (networkidle)
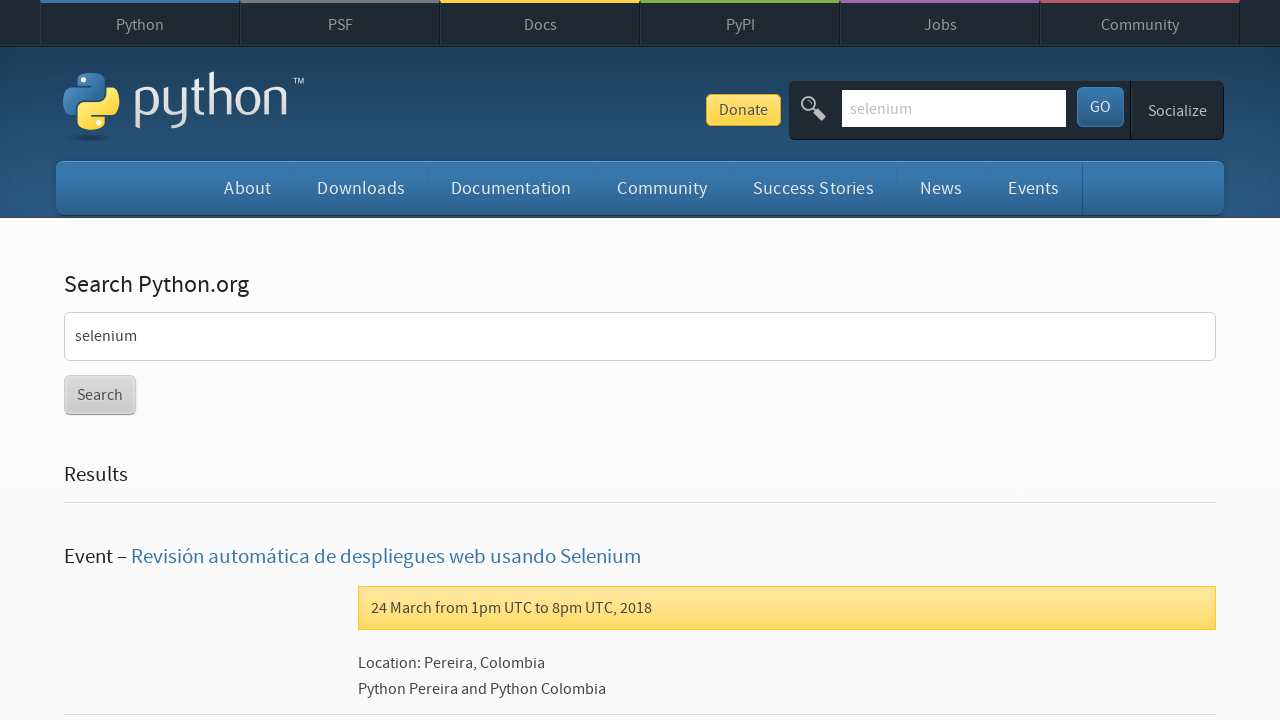

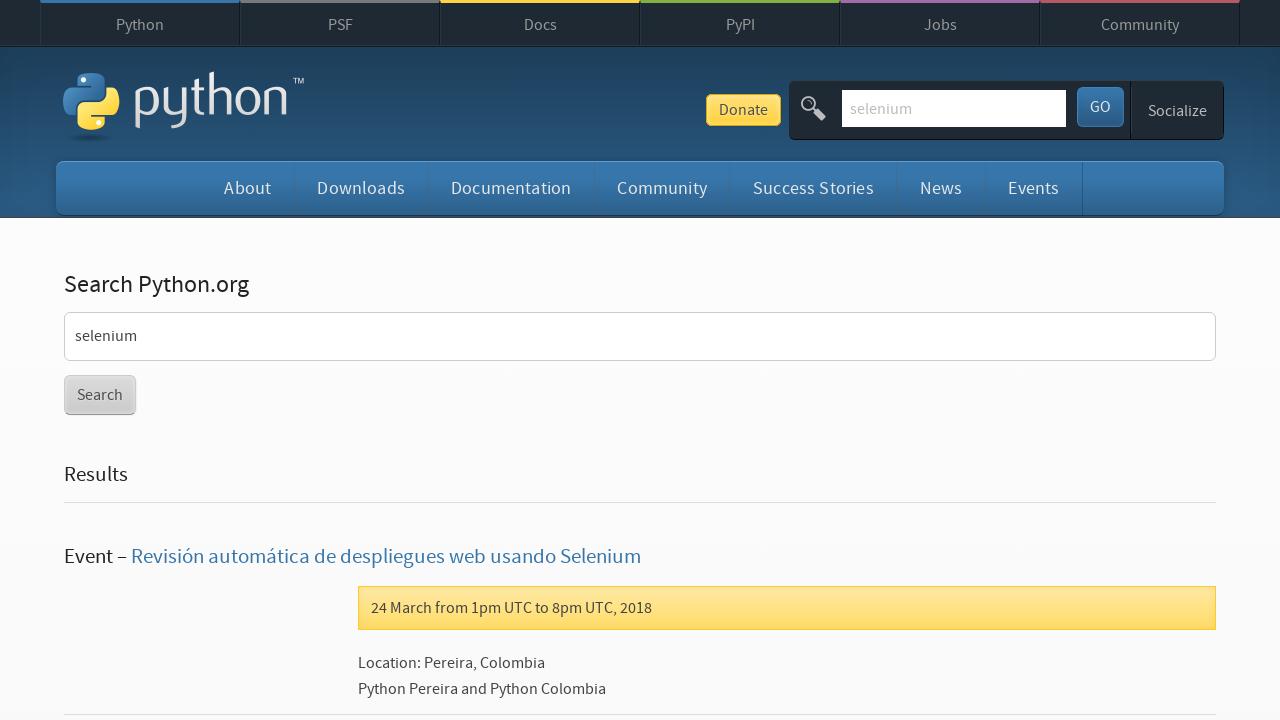